Tests multi-window/tab functionality by opening a new tab, navigating to a second site, extracting course text, then switching back to the original tab and filling a form field with the extracted text

Starting URL: https://rahulshettyacademy.com/angularpractice/

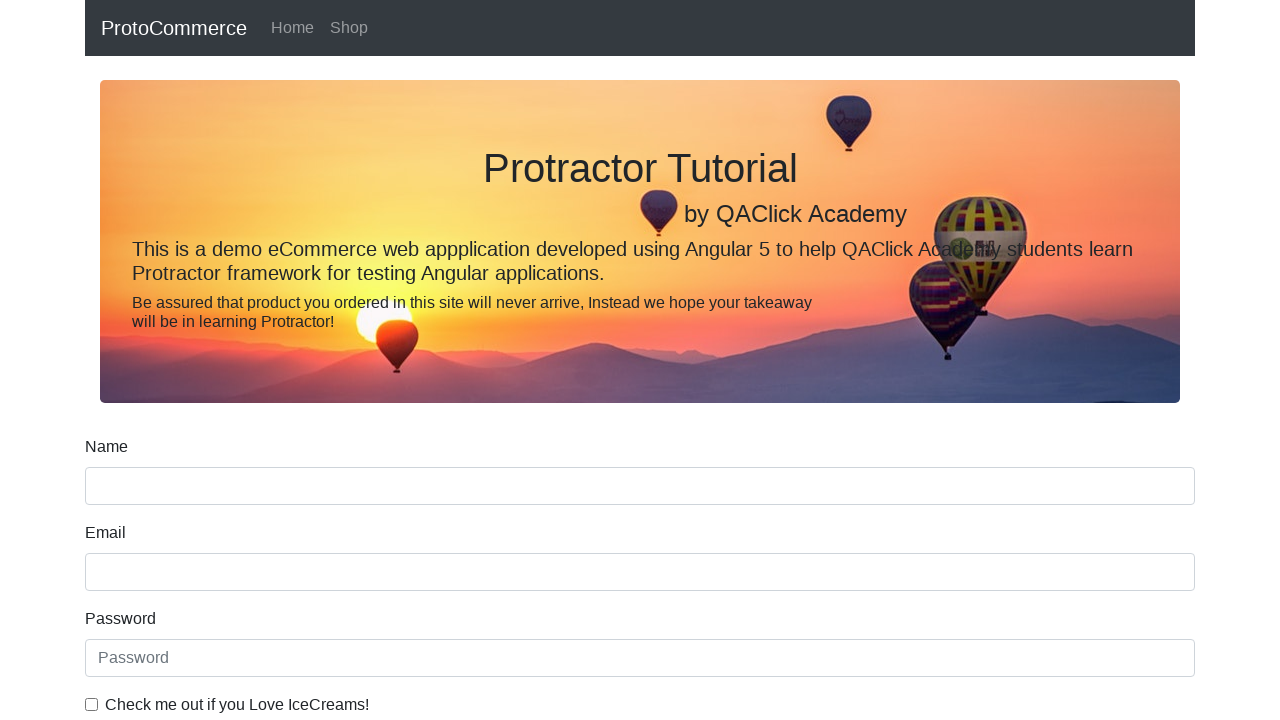

Opened a new tab/page
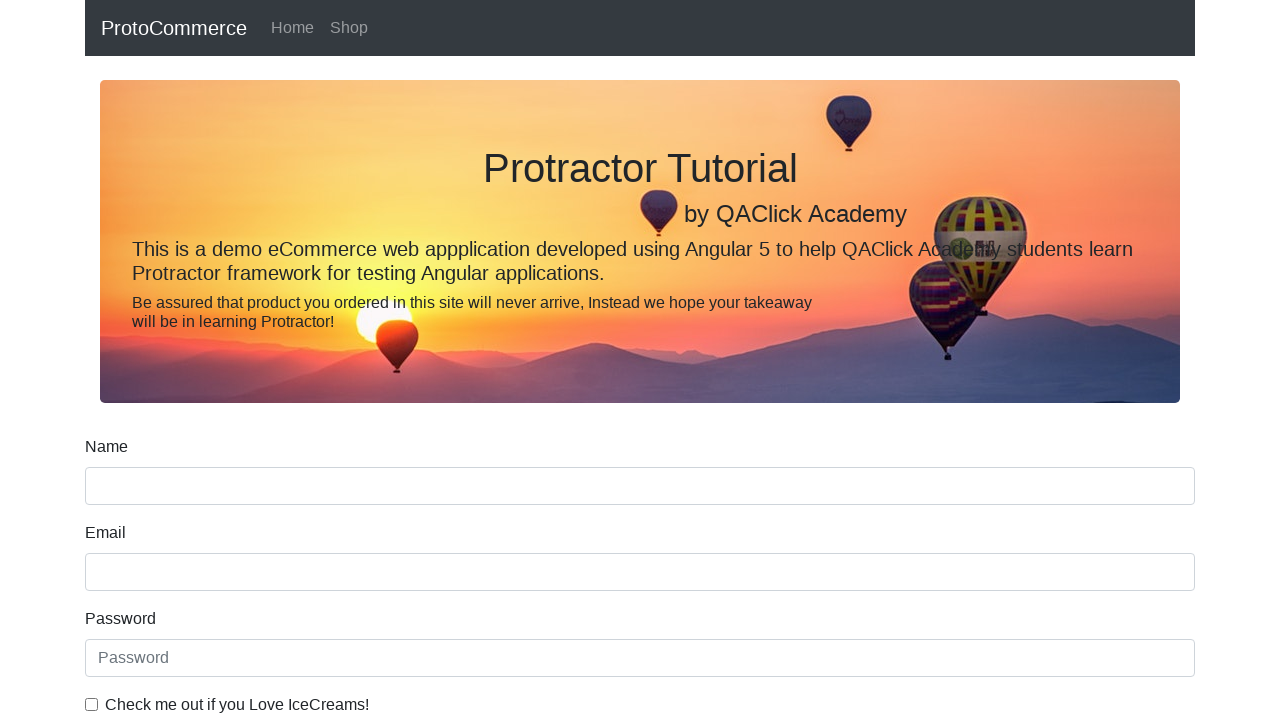

Navigated to https://rahulshettyacademy.com/ in new tab
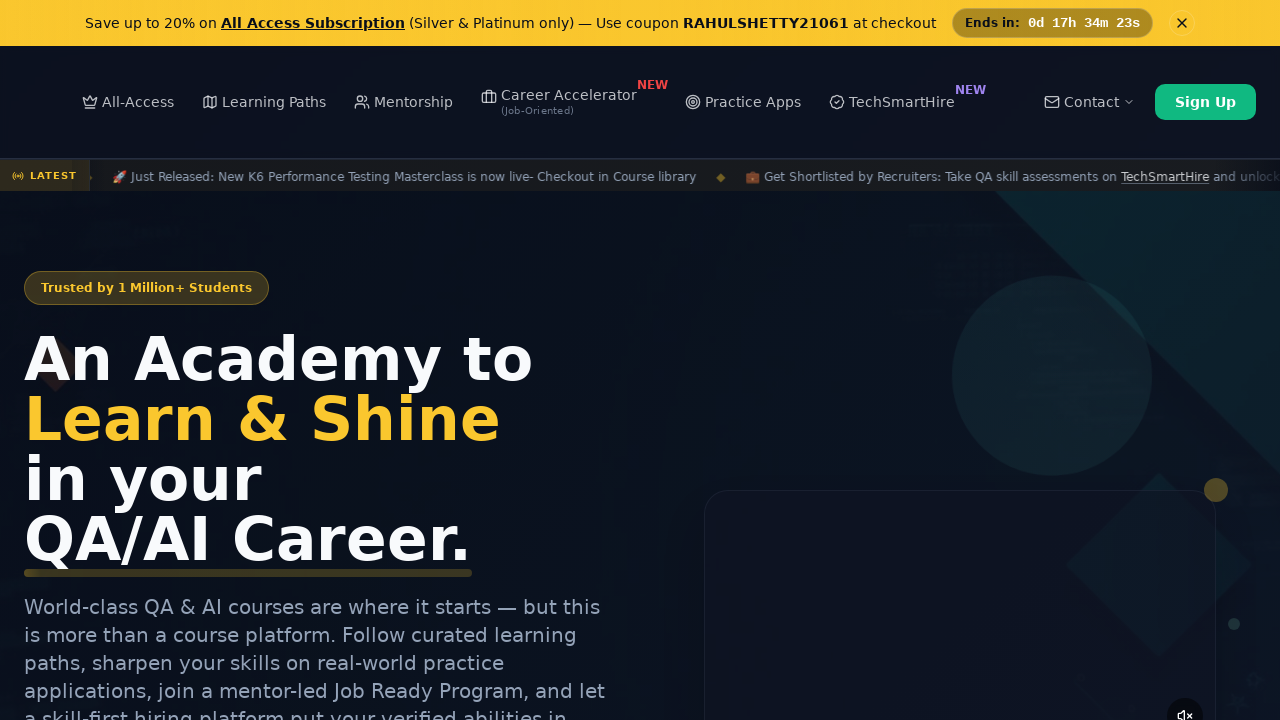

Located all course links on the second page
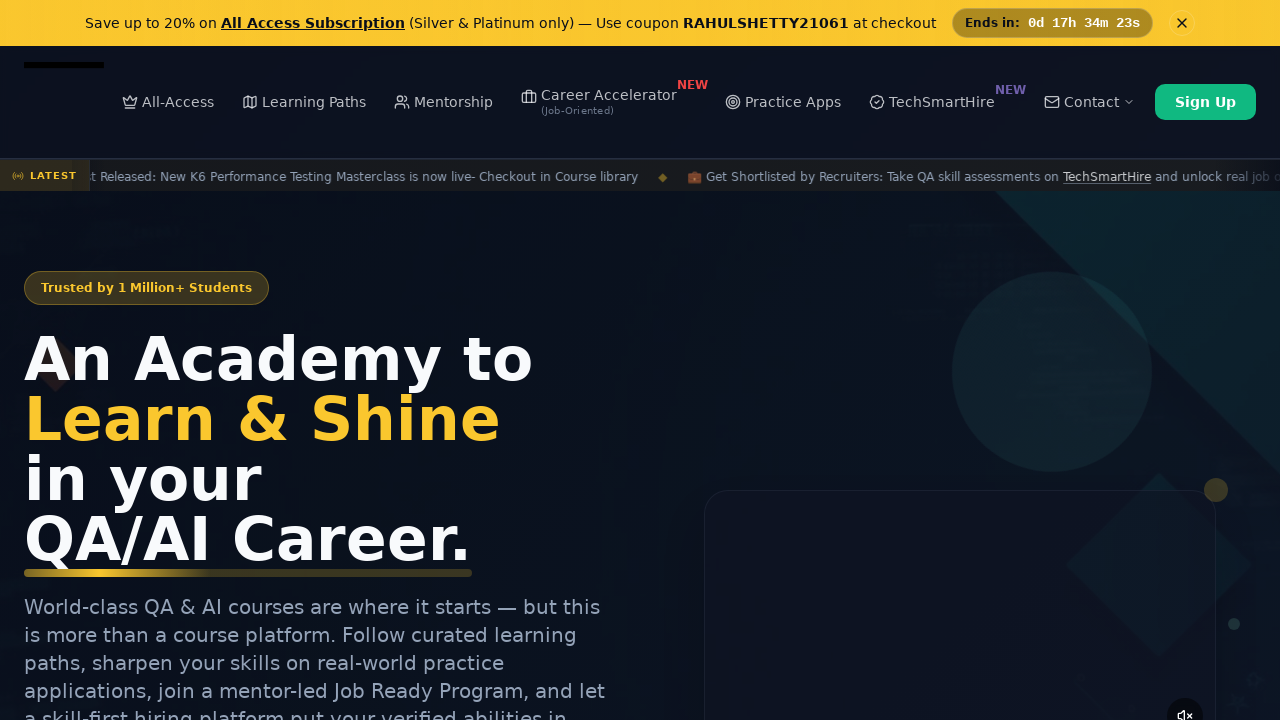

Extracted course text from the second course link
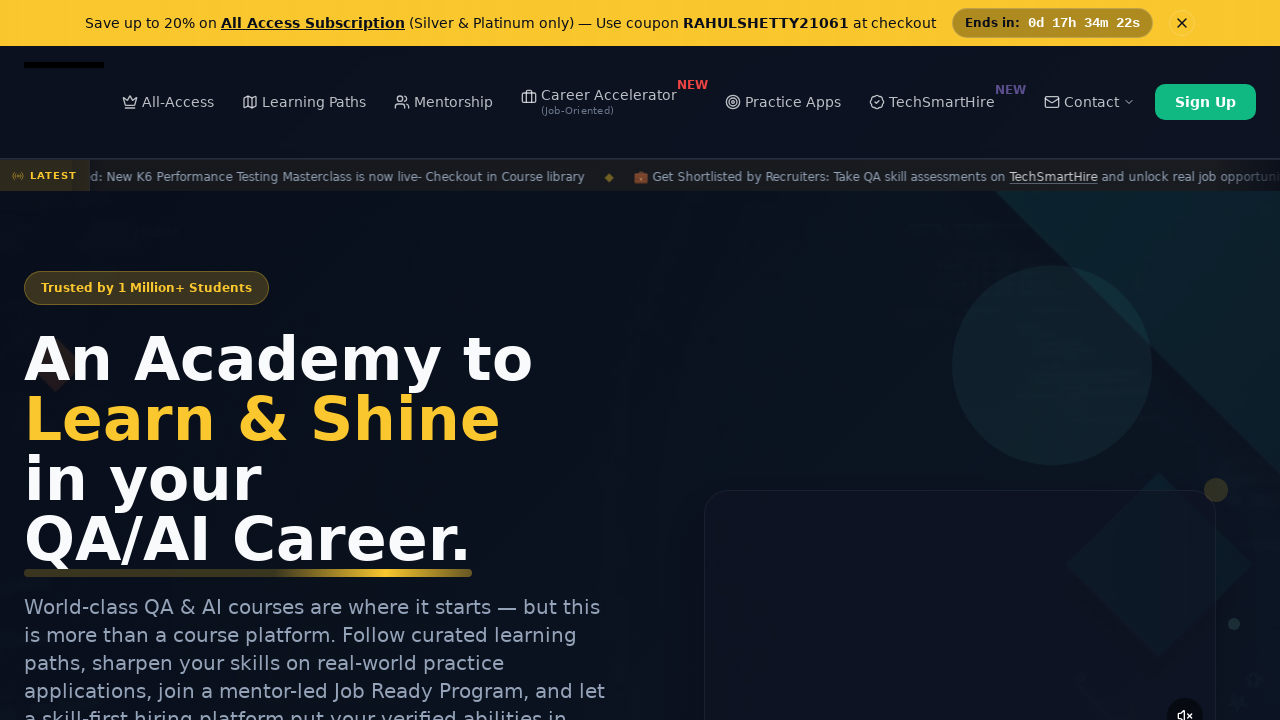

Switched back to original tab
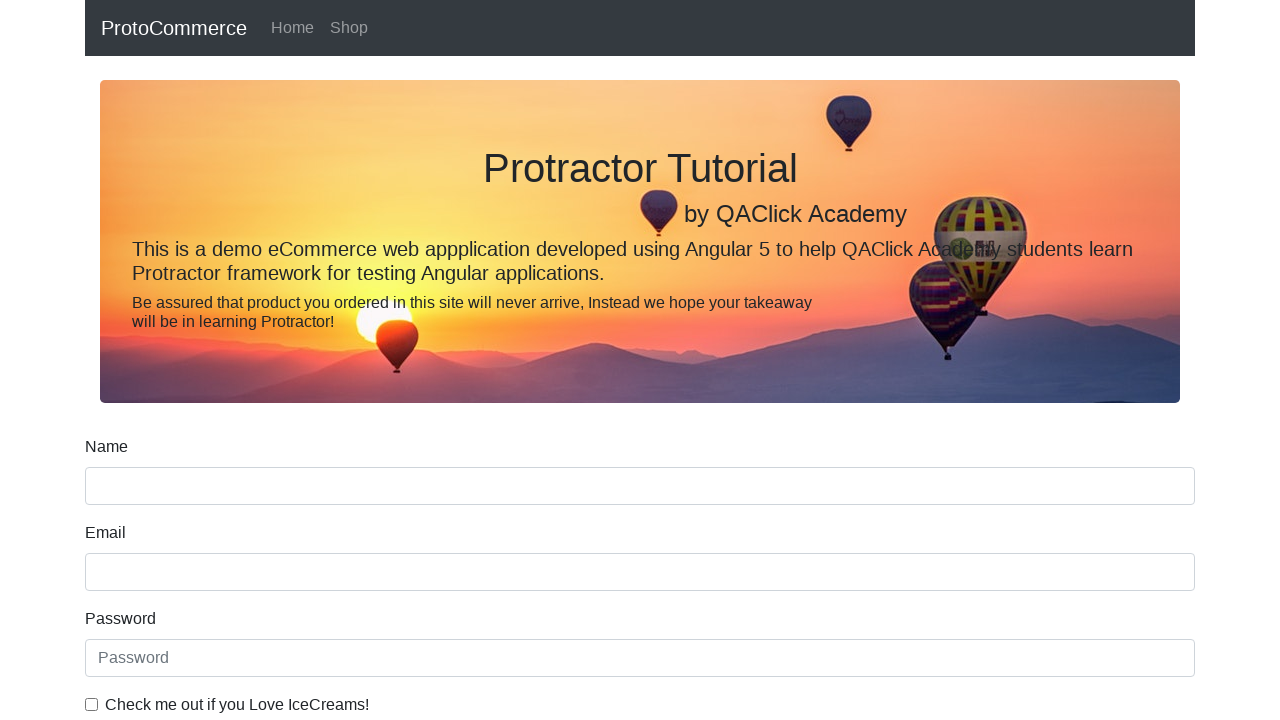

Filled name field with extracted course text on input[name='name']
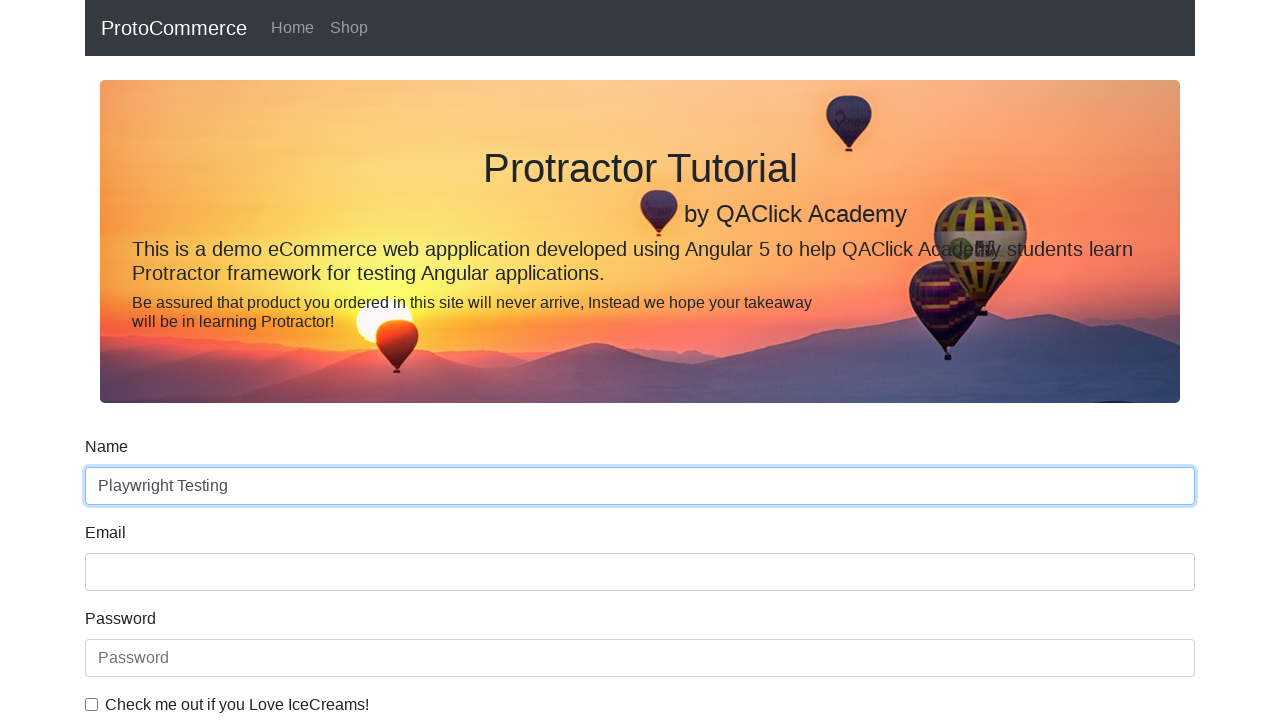

Closed the second tab
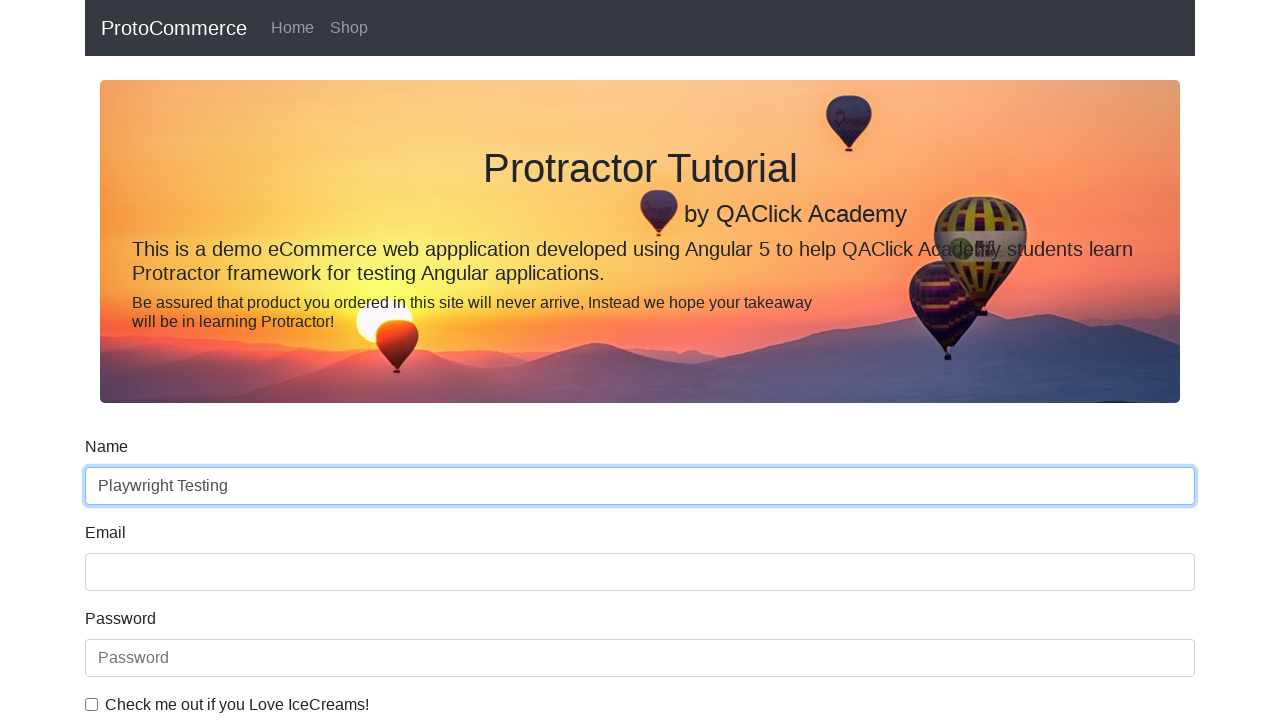

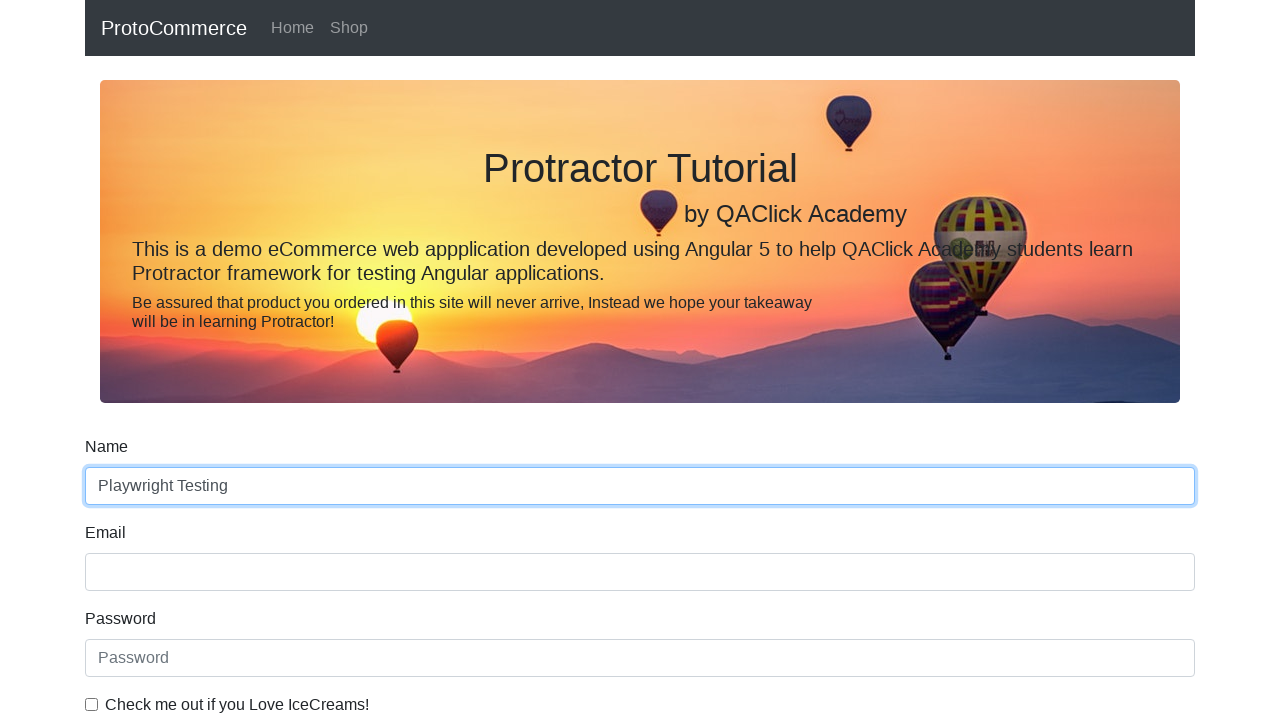